Tests the load delay functionality on UI Testing Playground by clicking a link and waiting for a button that appears after a delay to become visible.

Starting URL: http://uitestingplayground.com

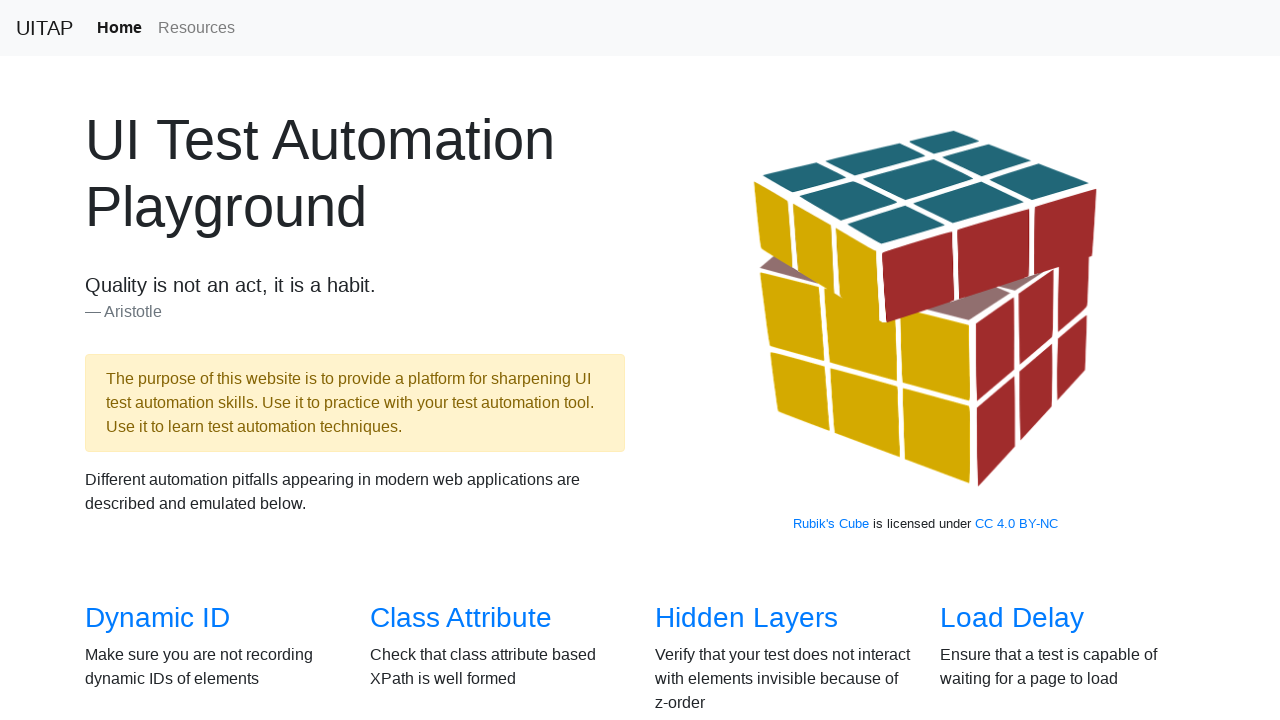

Clicked on the 'Load Delay' link at (1012, 618) on internal:role=link[name="Load Delay"i]
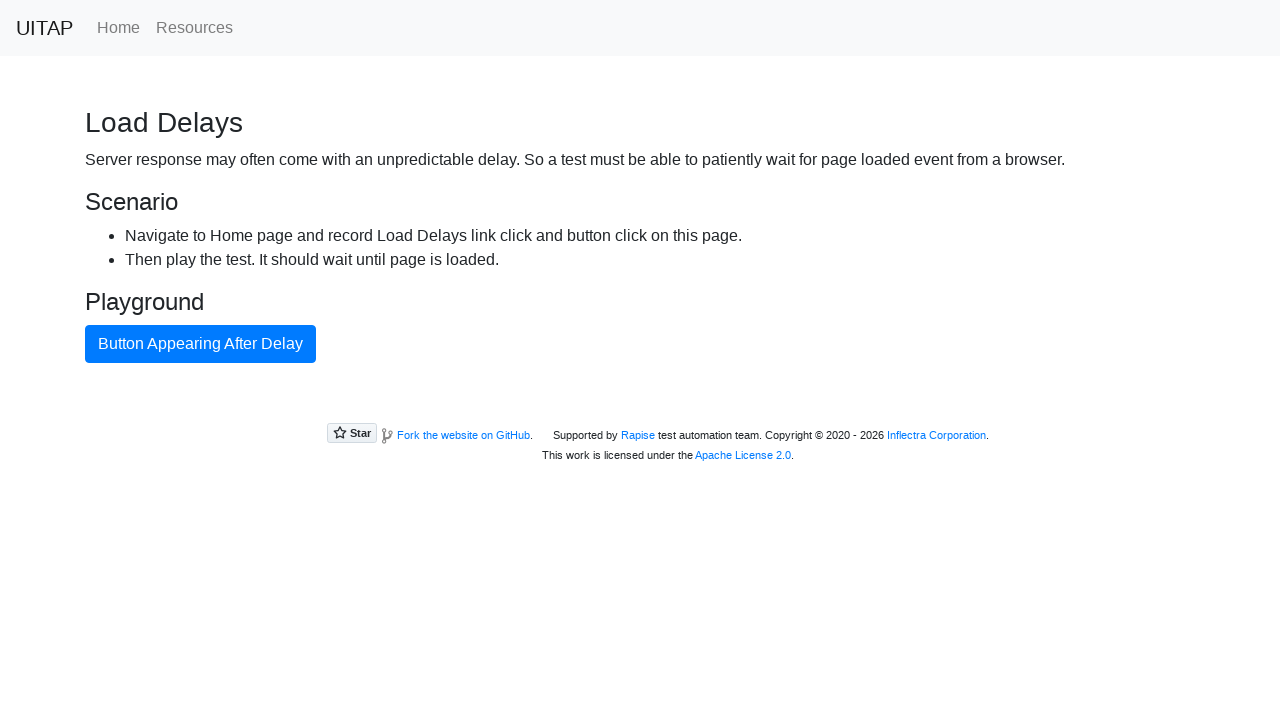

Located the button that appears after delay
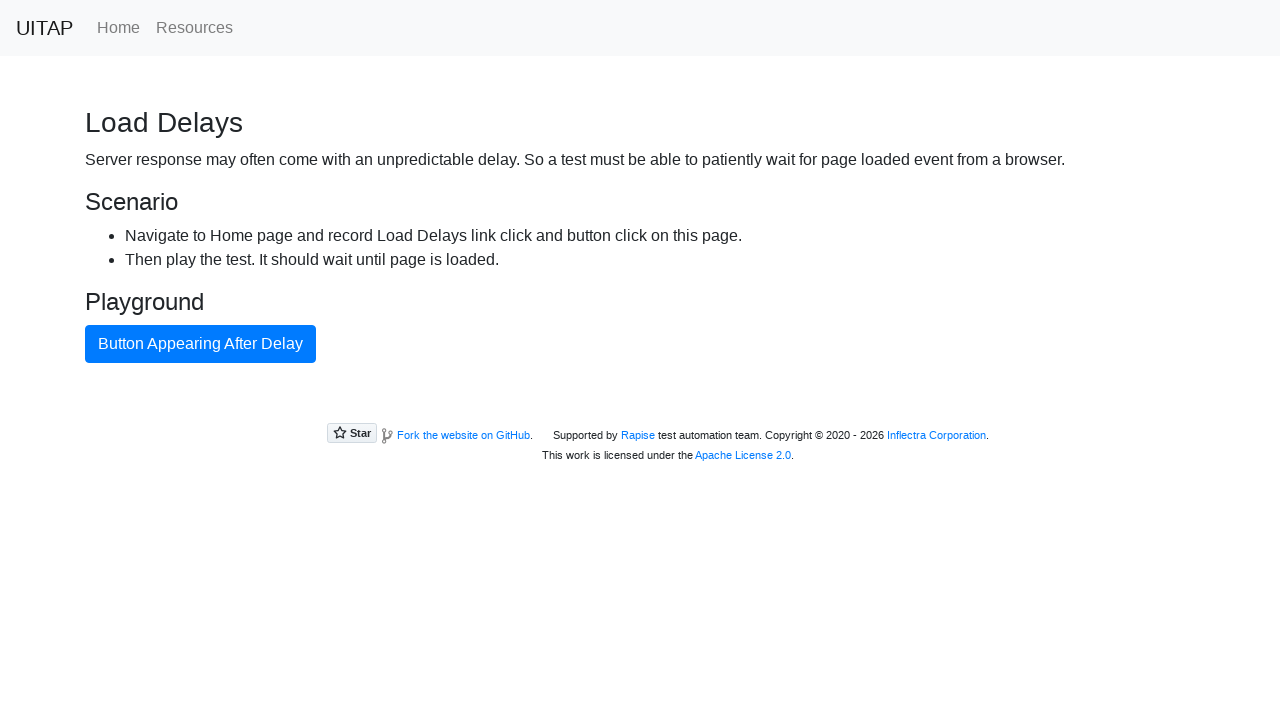

Button became available after waiting for delay
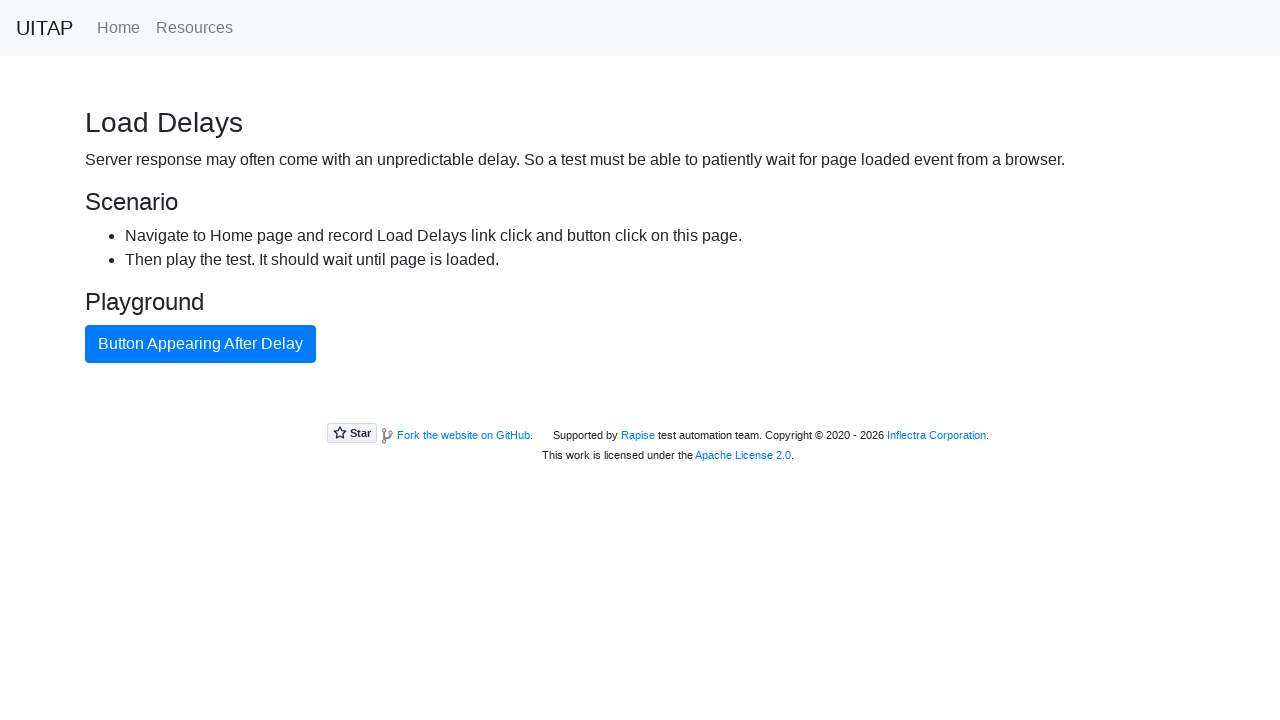

Verified that the button is visible
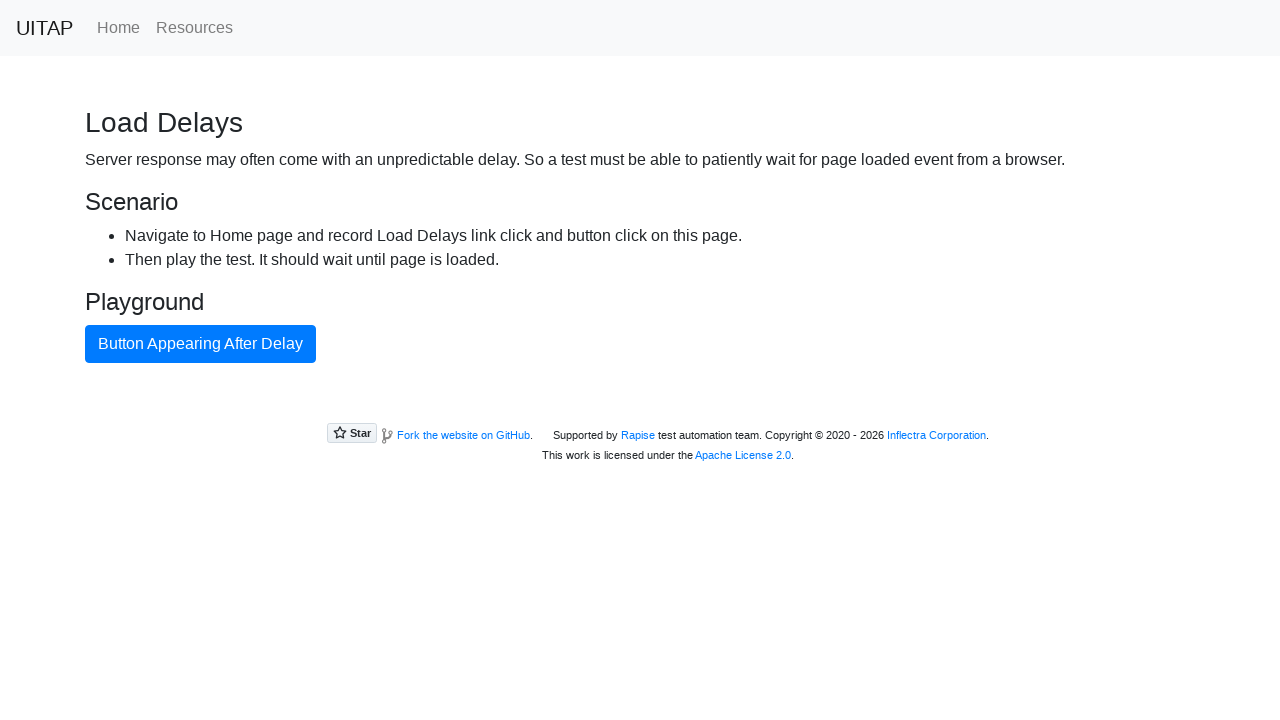

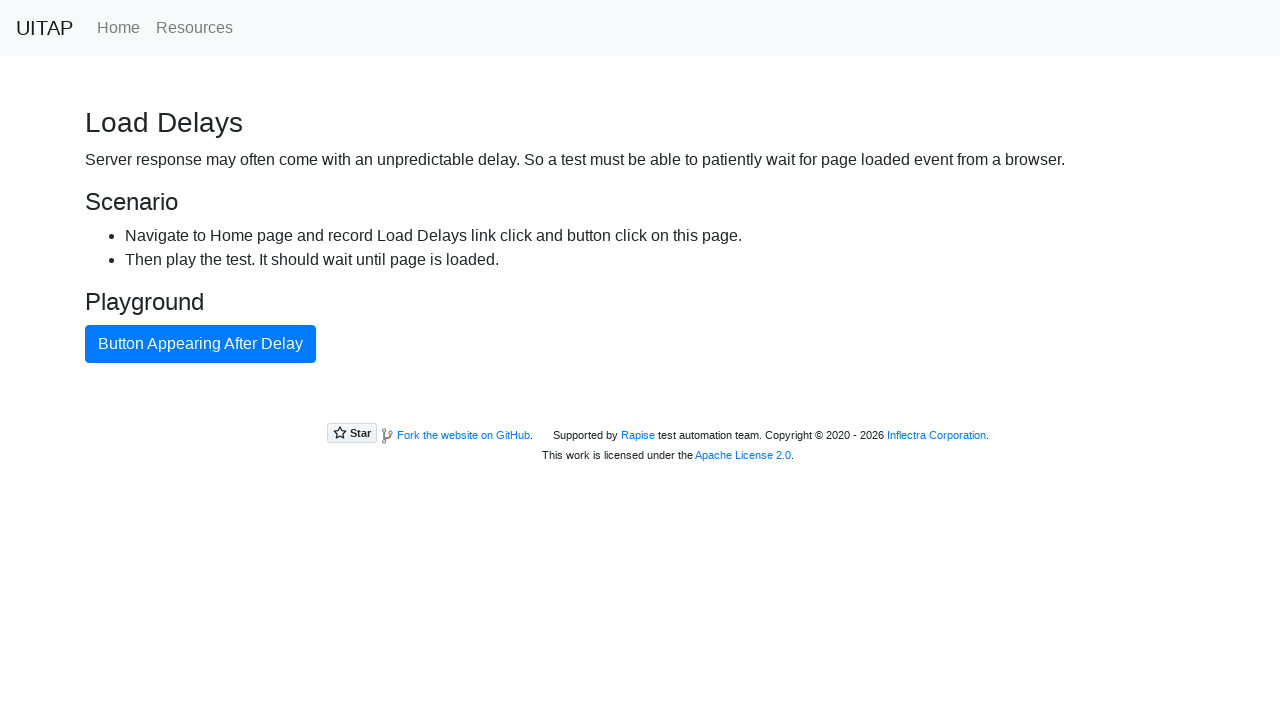